Tests standard click functionality by clicking a button and verifying the expected dynamic click message appears

Starting URL: https://demoqa.com/buttons

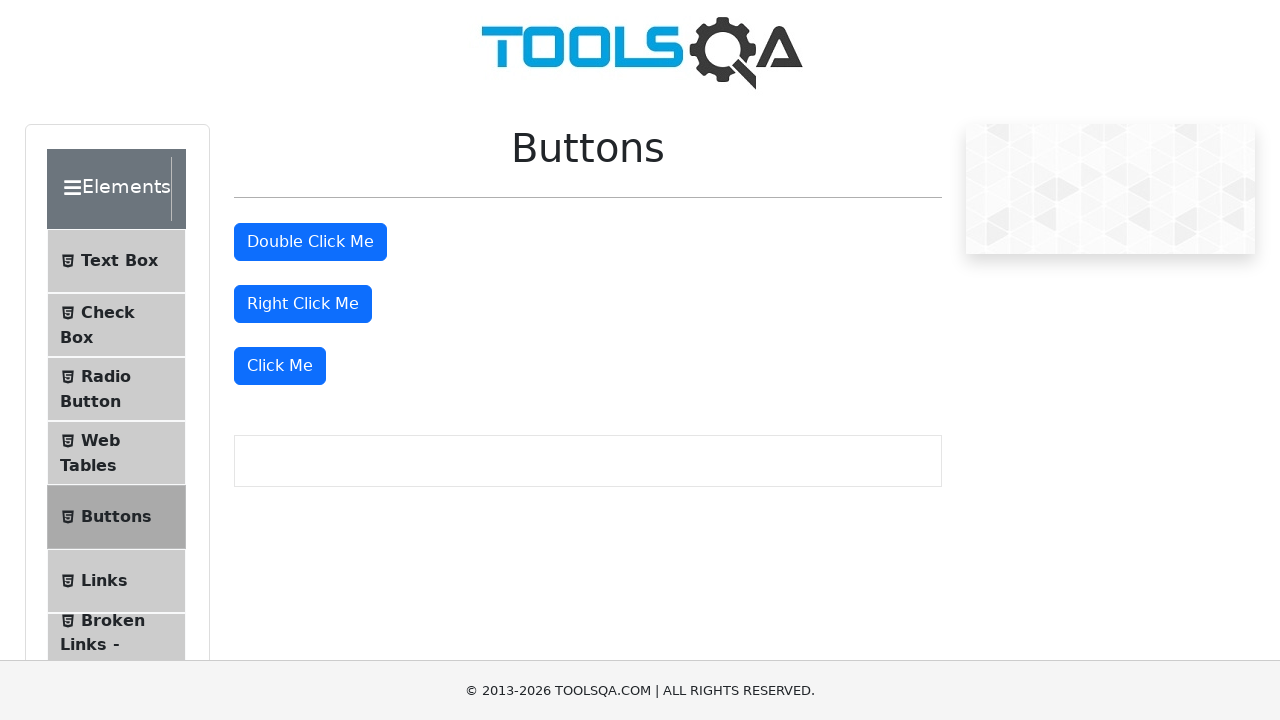

Clicked the 'Click Me' button at (280, 366) on xpath=//button[text()='Click Me']
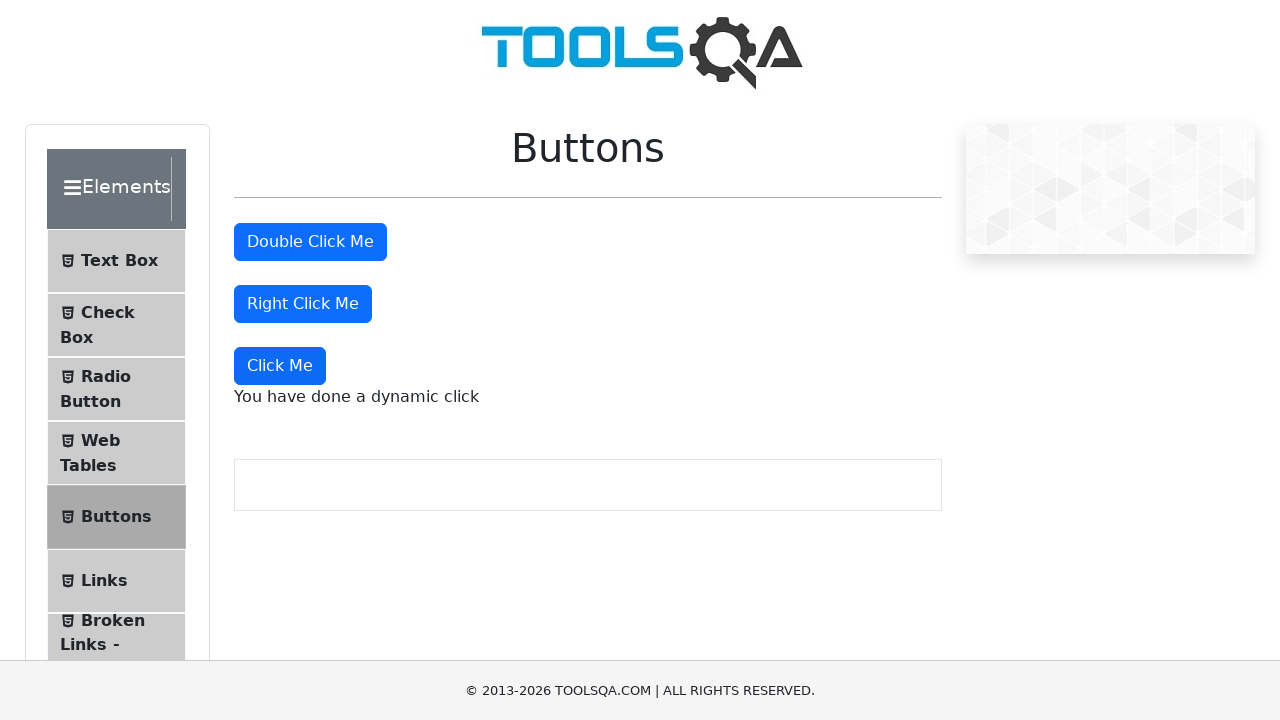

Dynamic click message appeared on the page
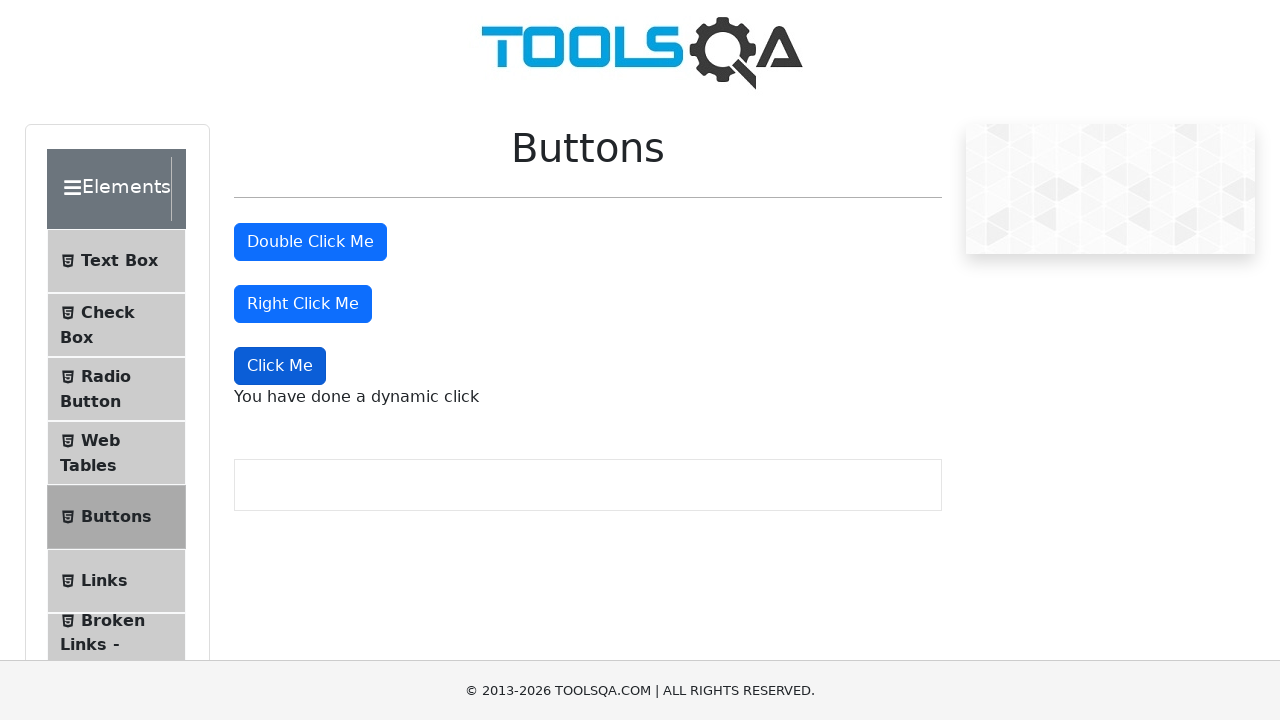

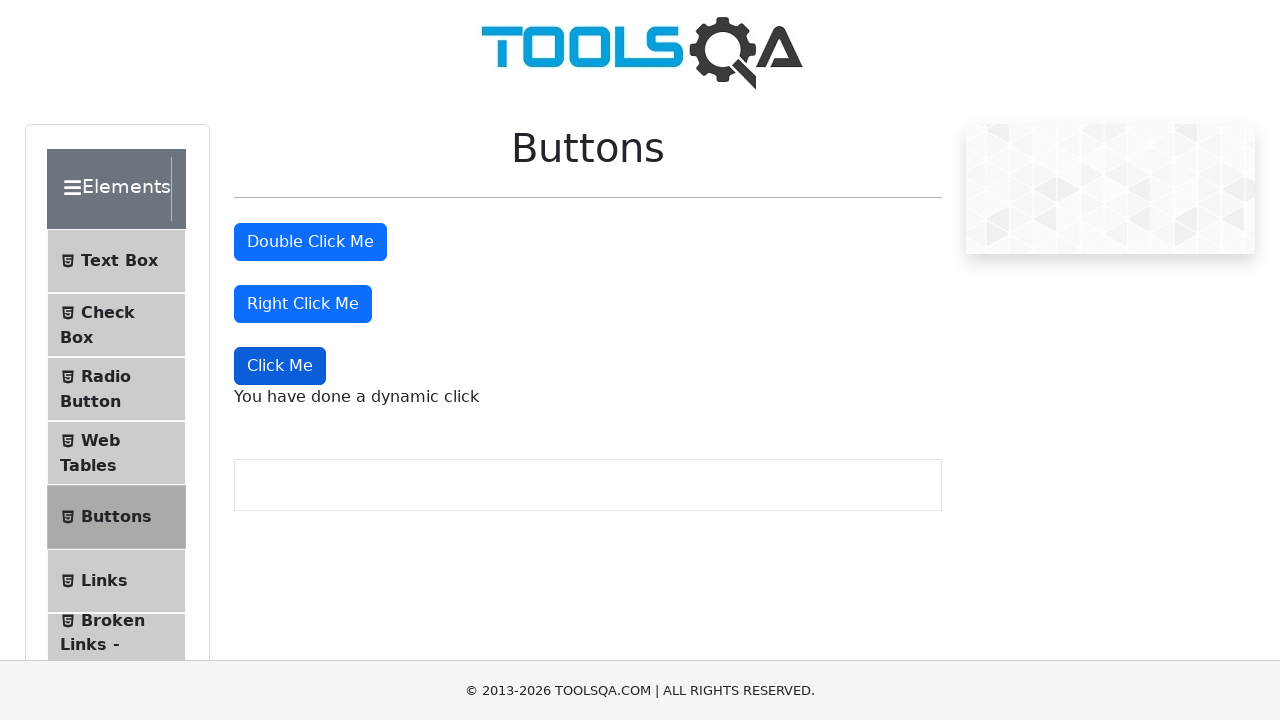